Tests dropdown selection by iterating through all options, finding the one with text "Option 1", clicking it, and verifying the selection was made correctly.

Starting URL: http://the-internet.herokuapp.com/dropdown

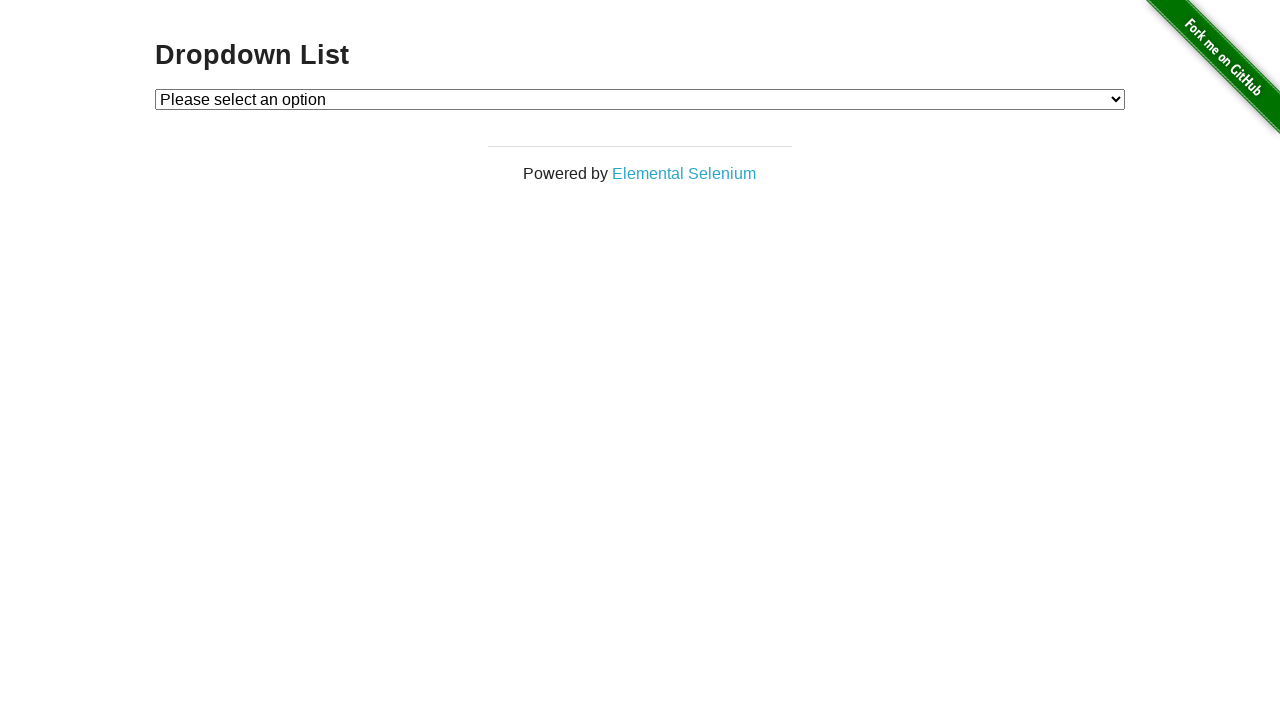

Waited for dropdown to be visible
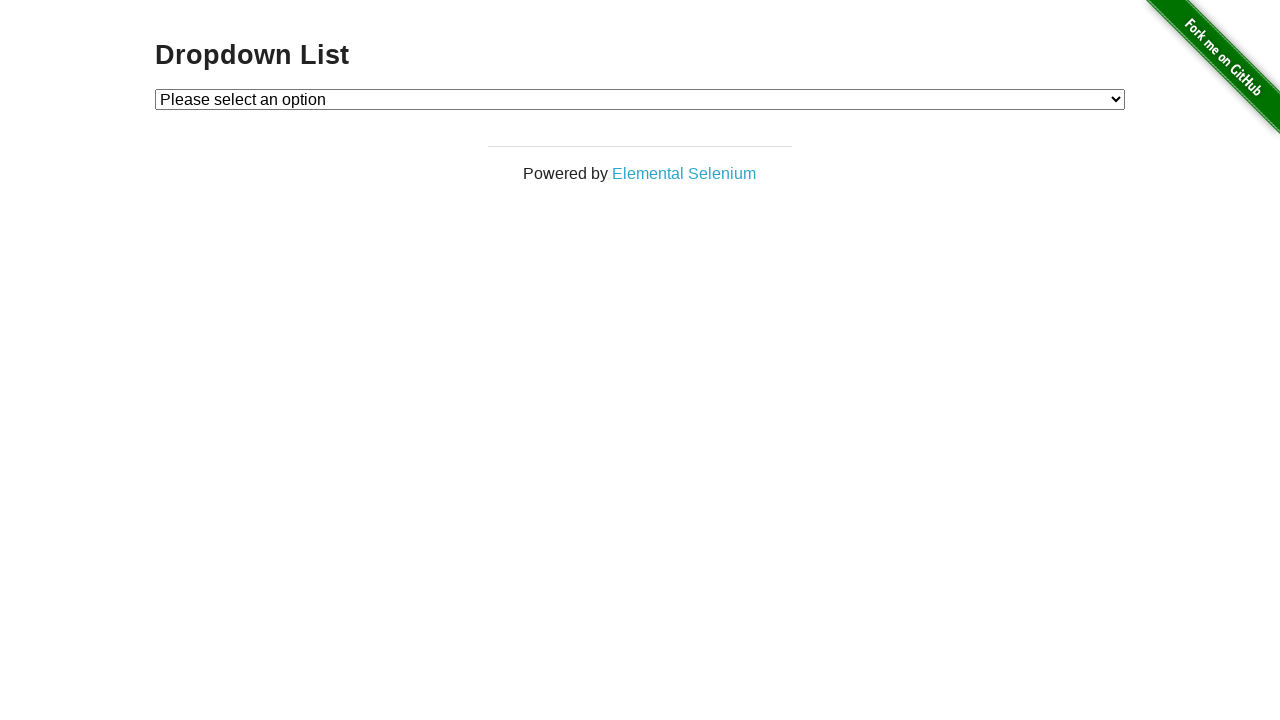

Selected 'Option 1' from dropdown on #dropdown
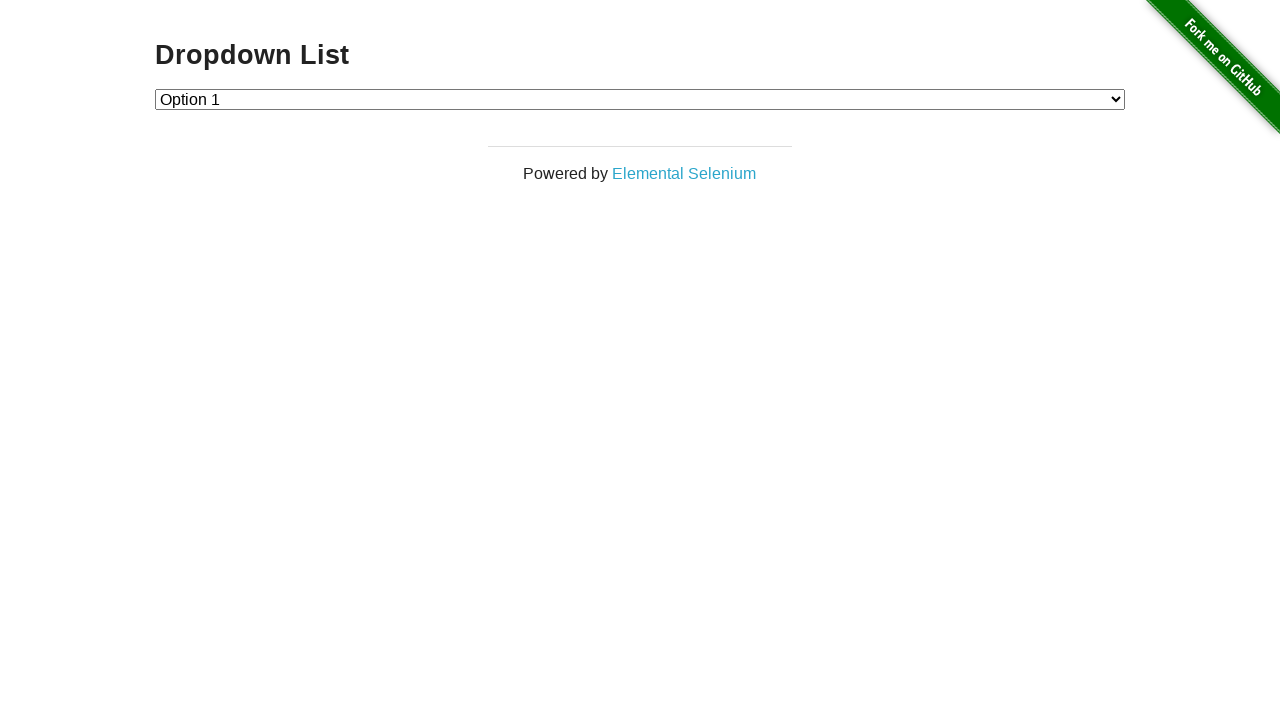

Retrieved selected dropdown value
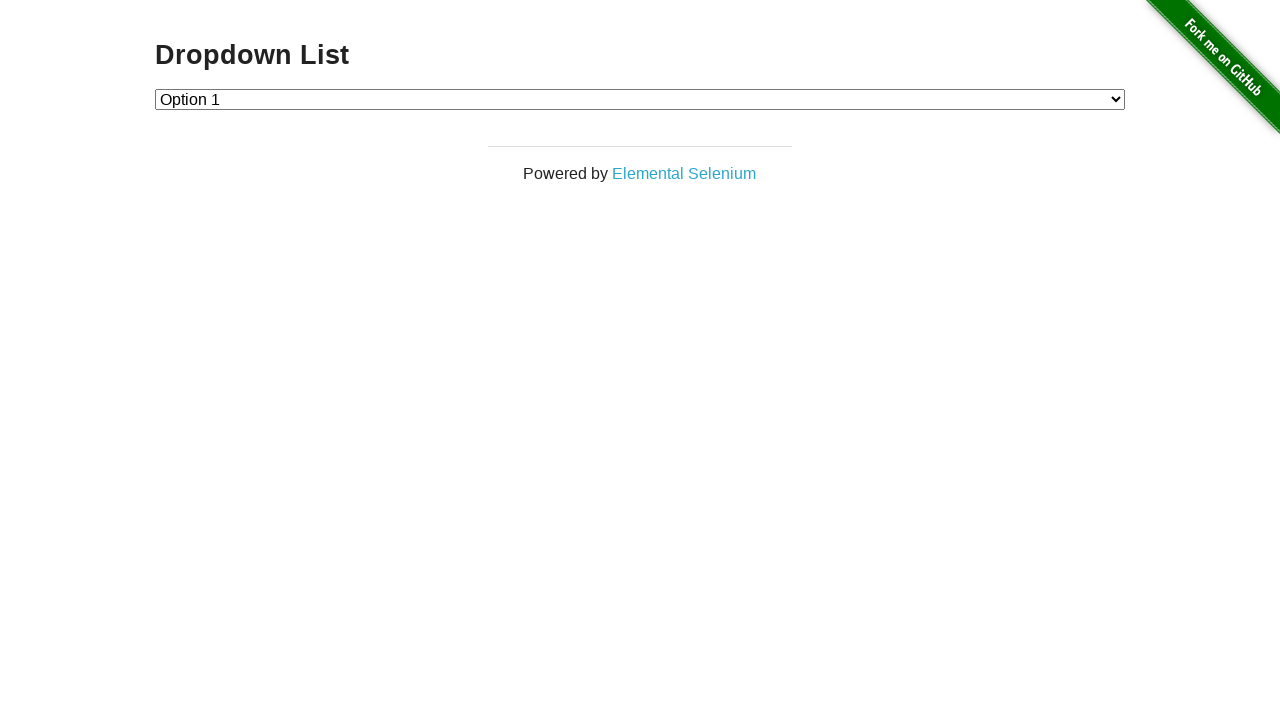

Verified that 'Option 1' (value '1') was correctly selected
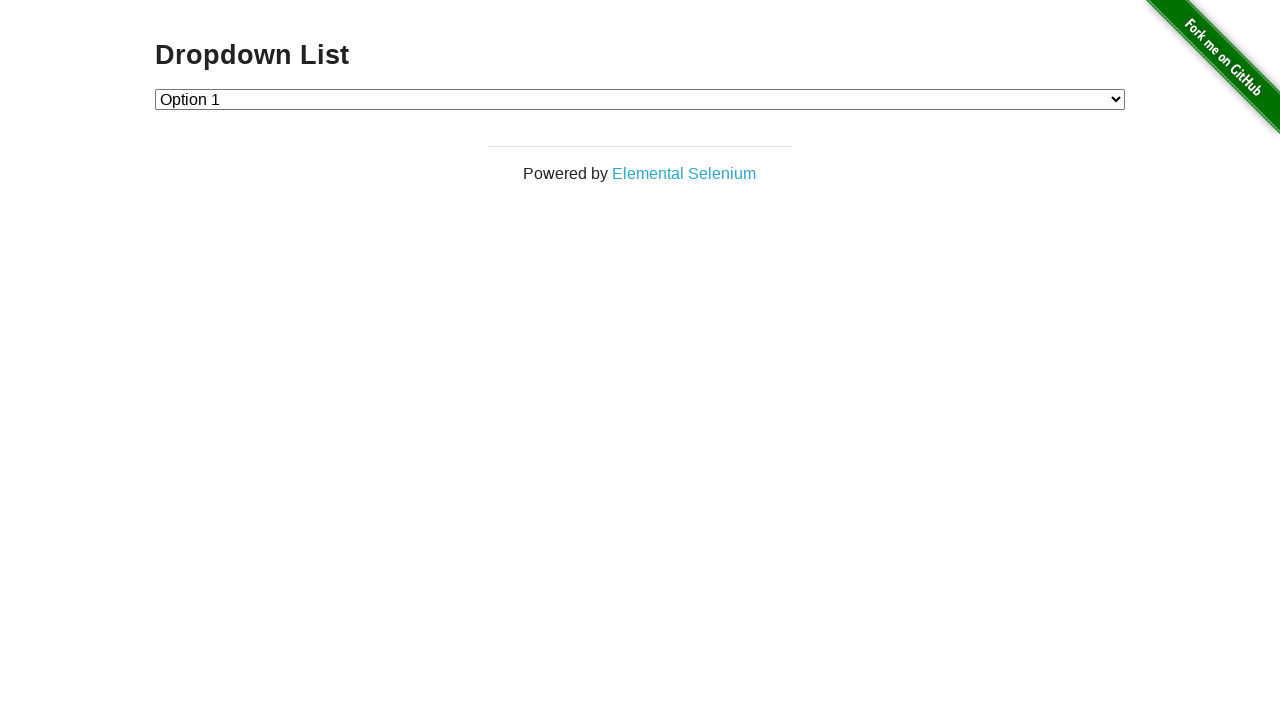

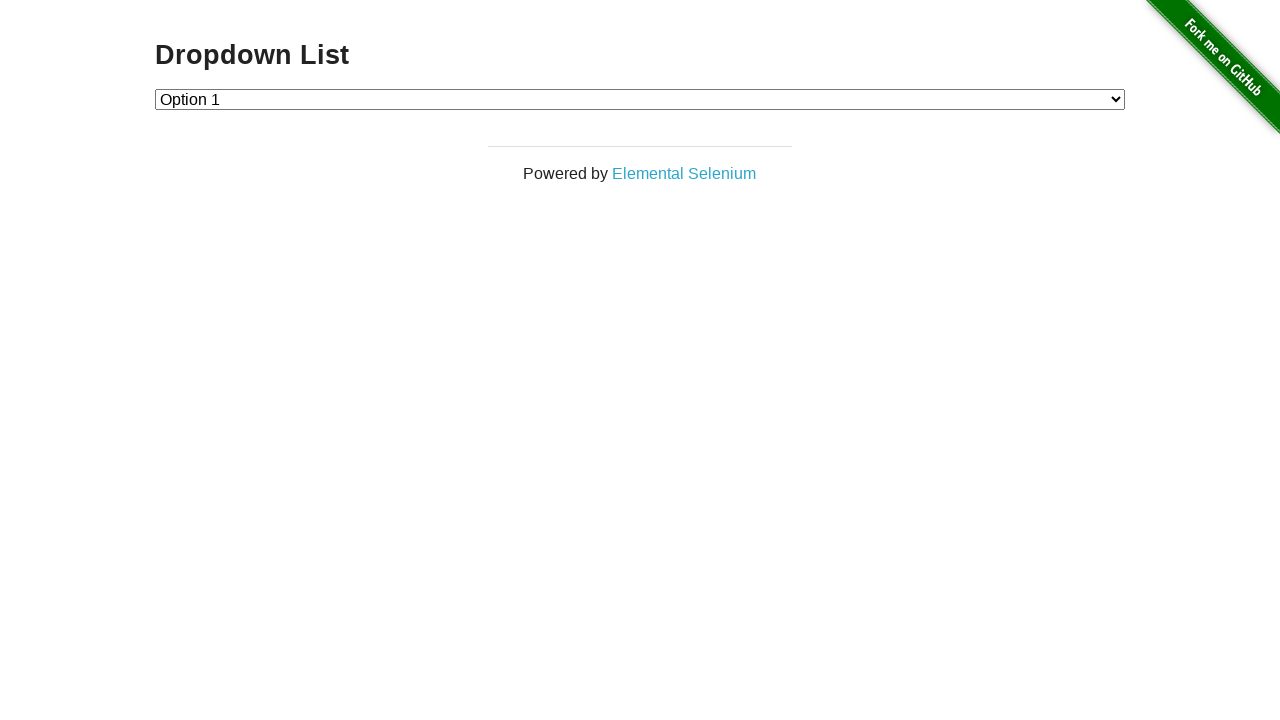